Tests counting links on a page and opening multiple links in the footer's first column in new tabs to verify they load properly

Starting URL: https://rahulshettyacademy.com/AutomationPractice/

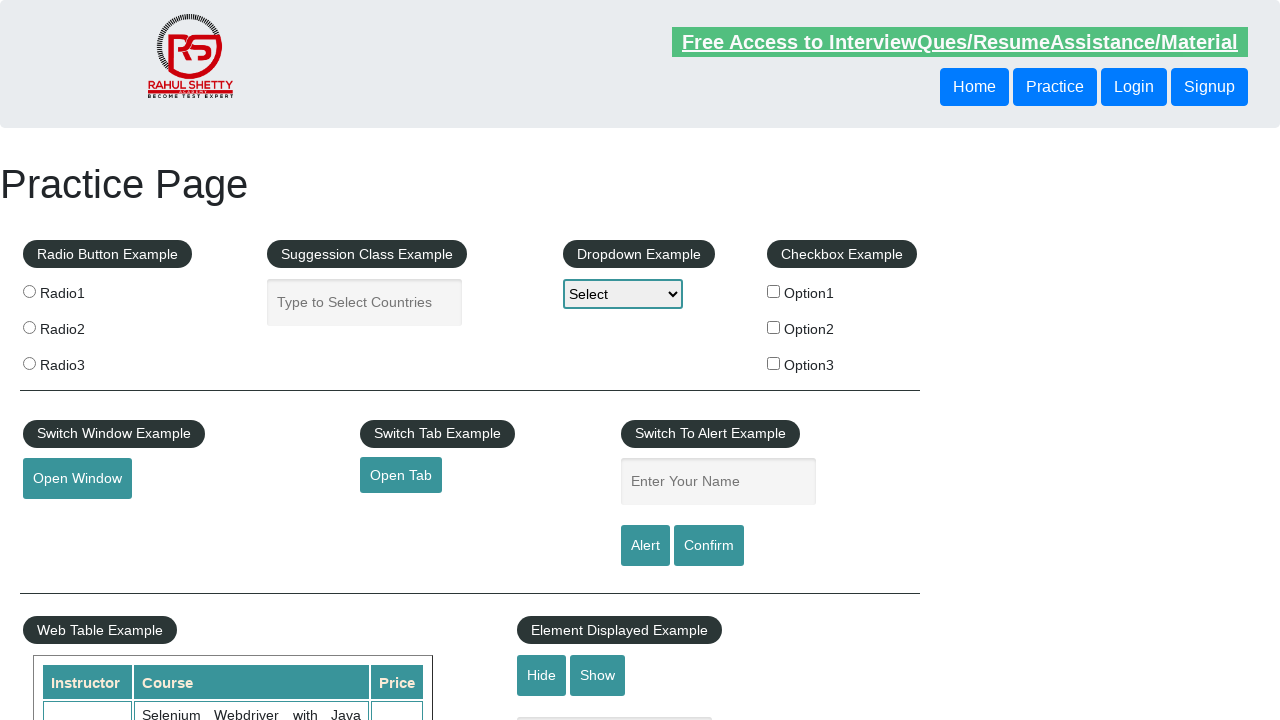

Counted total links on page: 27
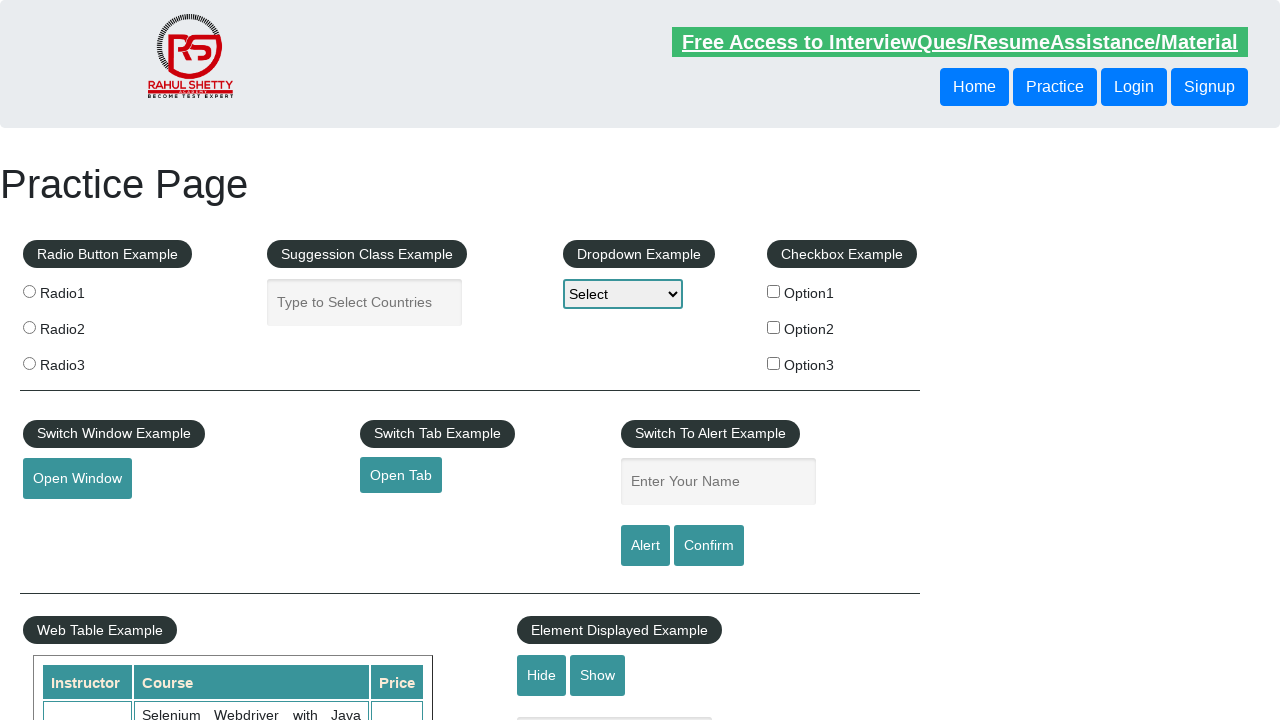

Located footer section with ID 'gf-BIG'
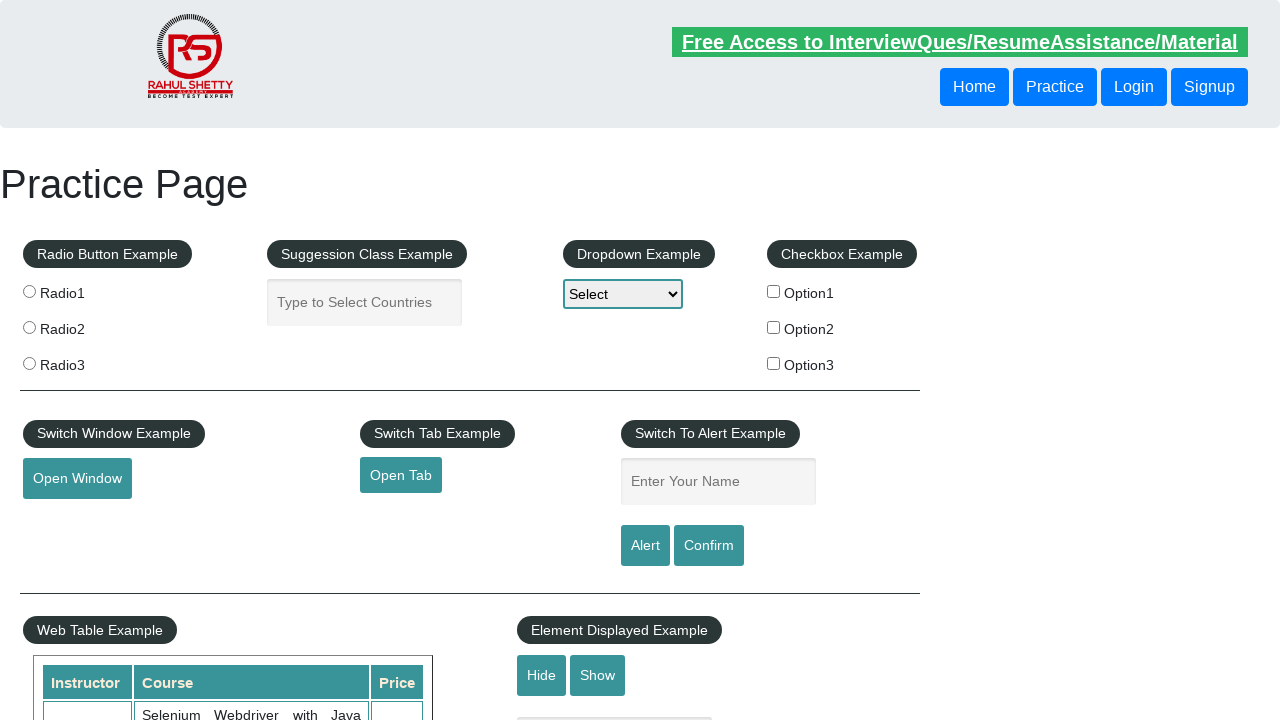

Counted links in footer section: 20
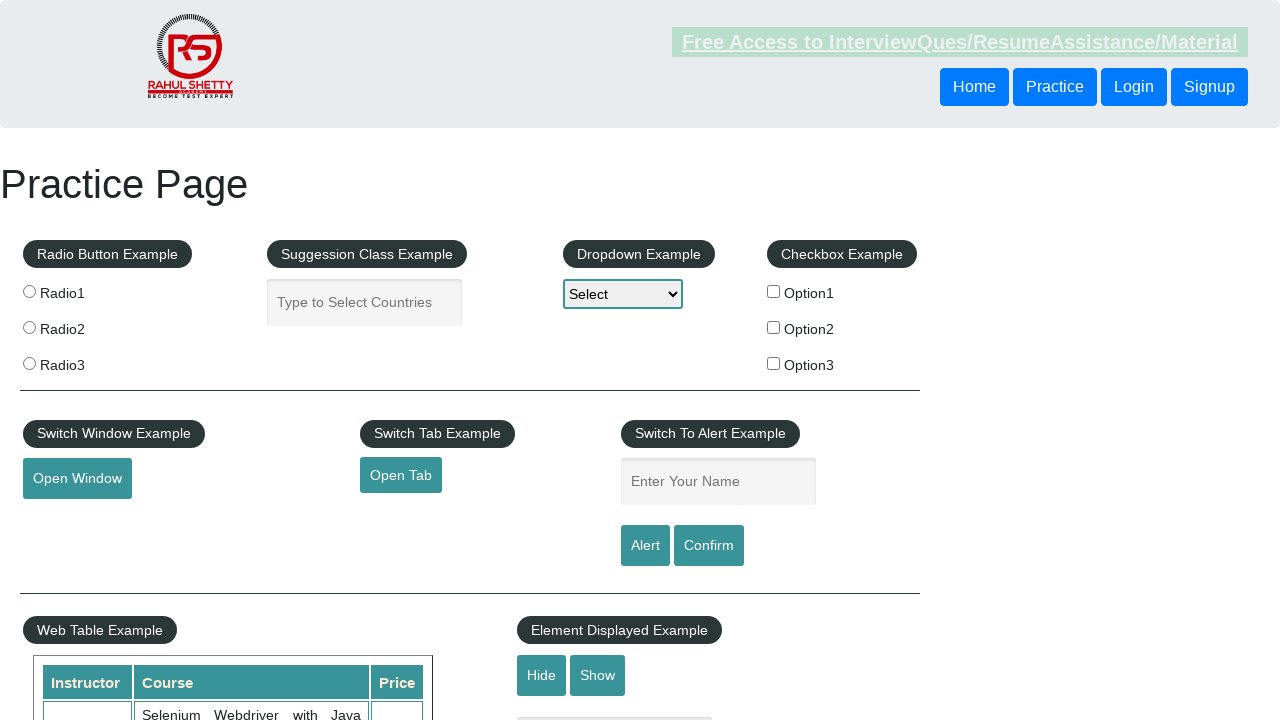

Located first column of footer using XPath
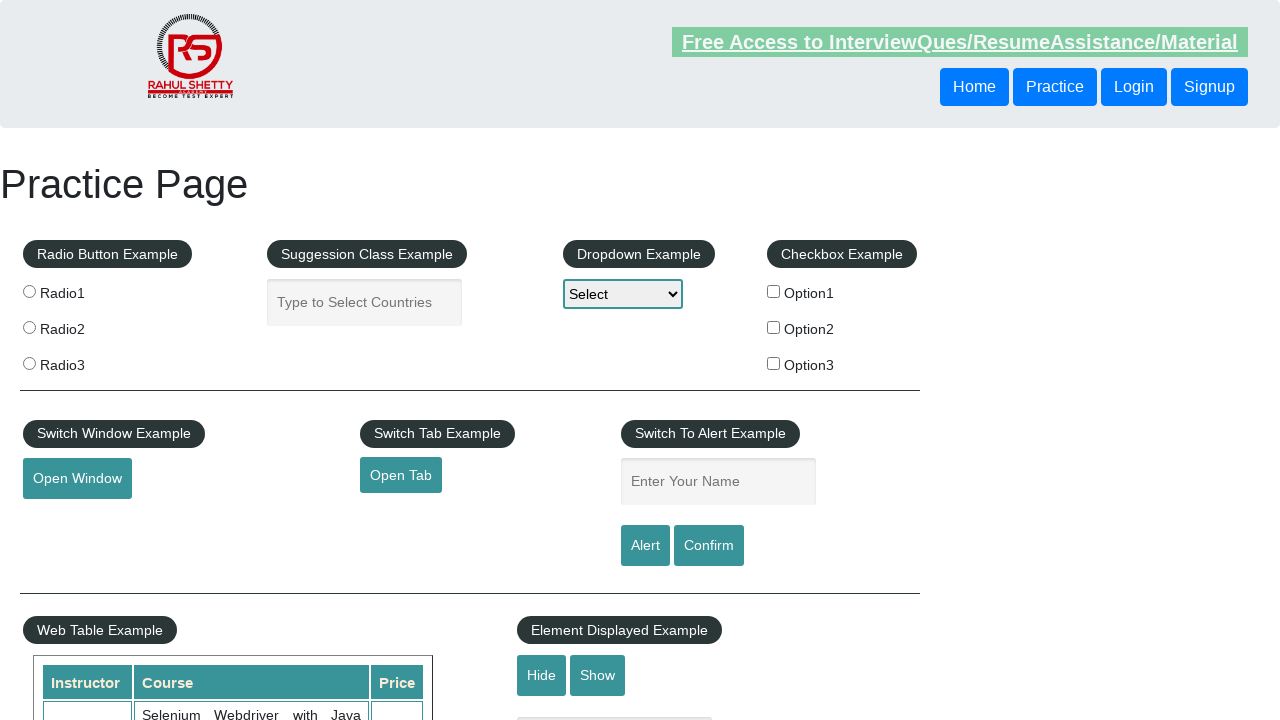

Counted links in first column: 5
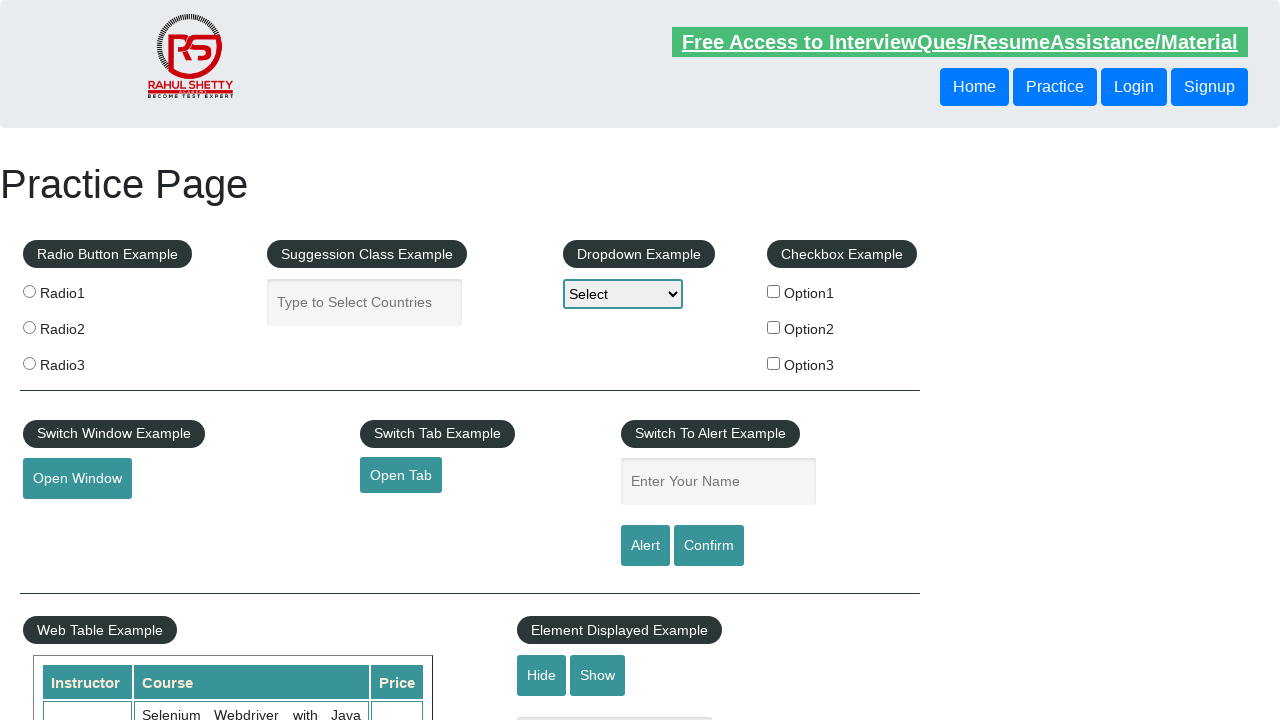

Selected link 1 from first column
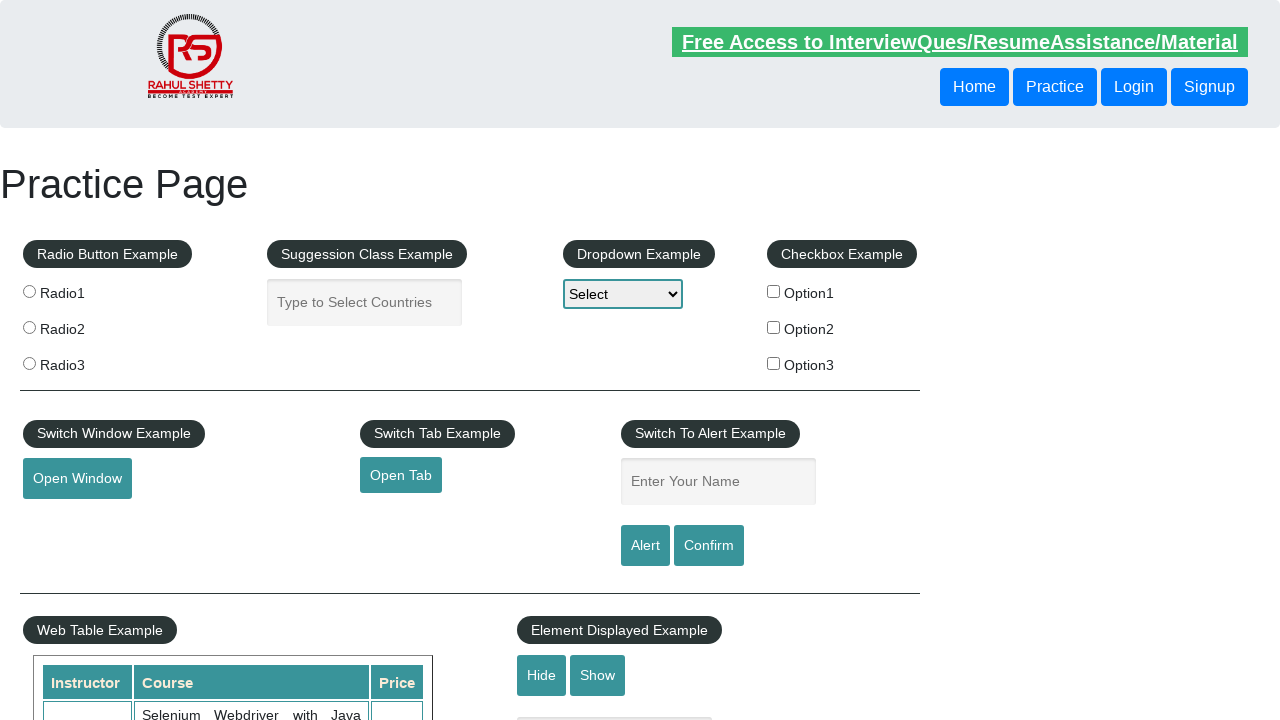

Opened link 1 in new tab using Ctrl+Click at (68, 520) on xpath=//table/tbody/tr/td[1]/ul >> a >> nth=1
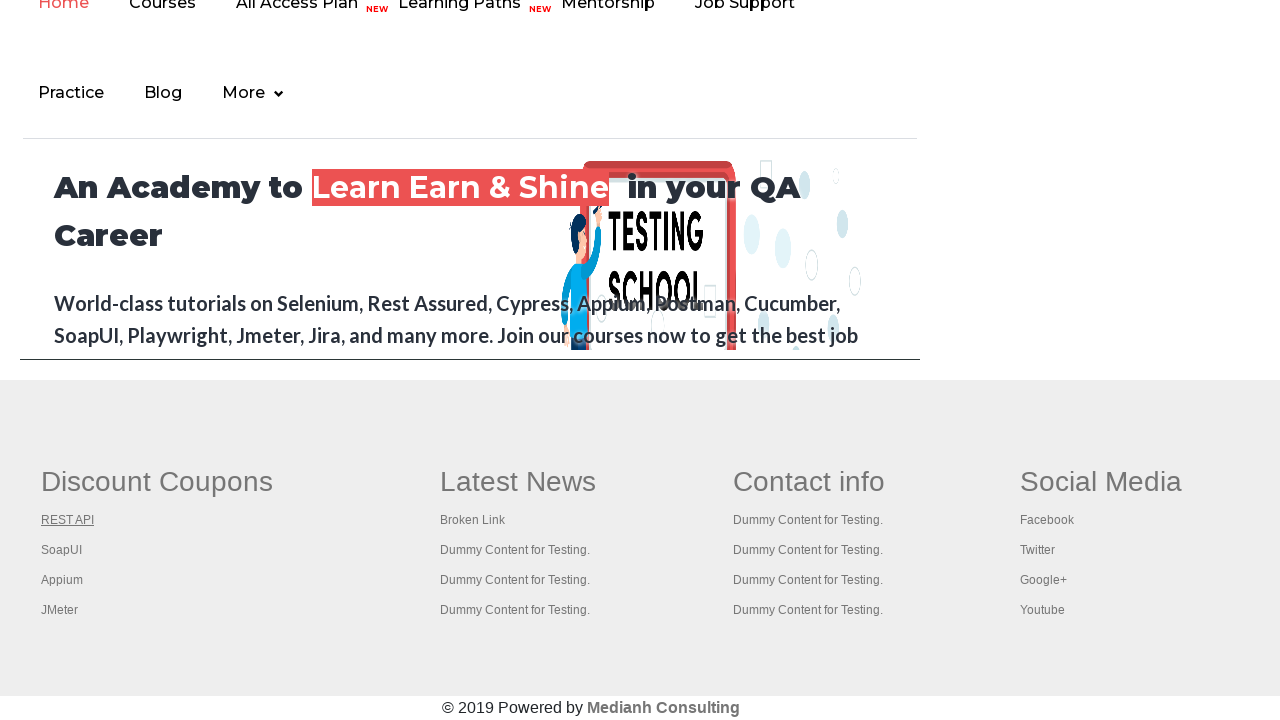

New tab loaded with title: REST API Tutorial
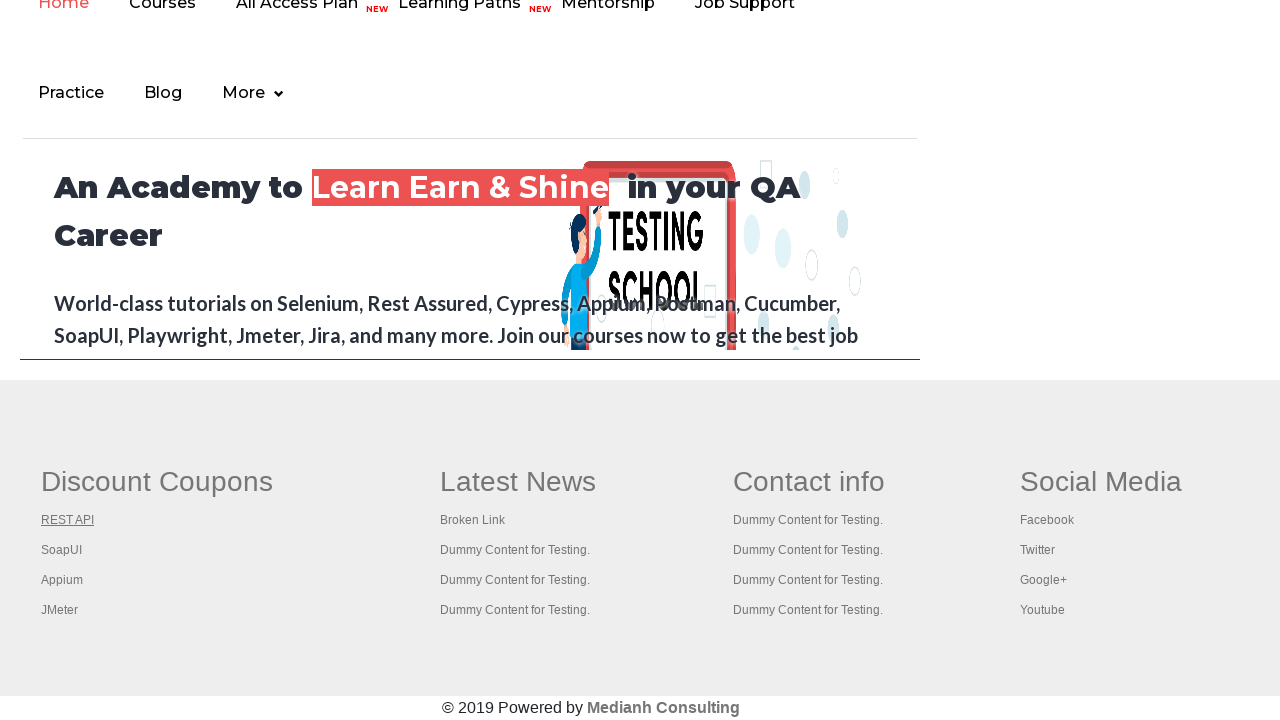

Closed new tab for link 1
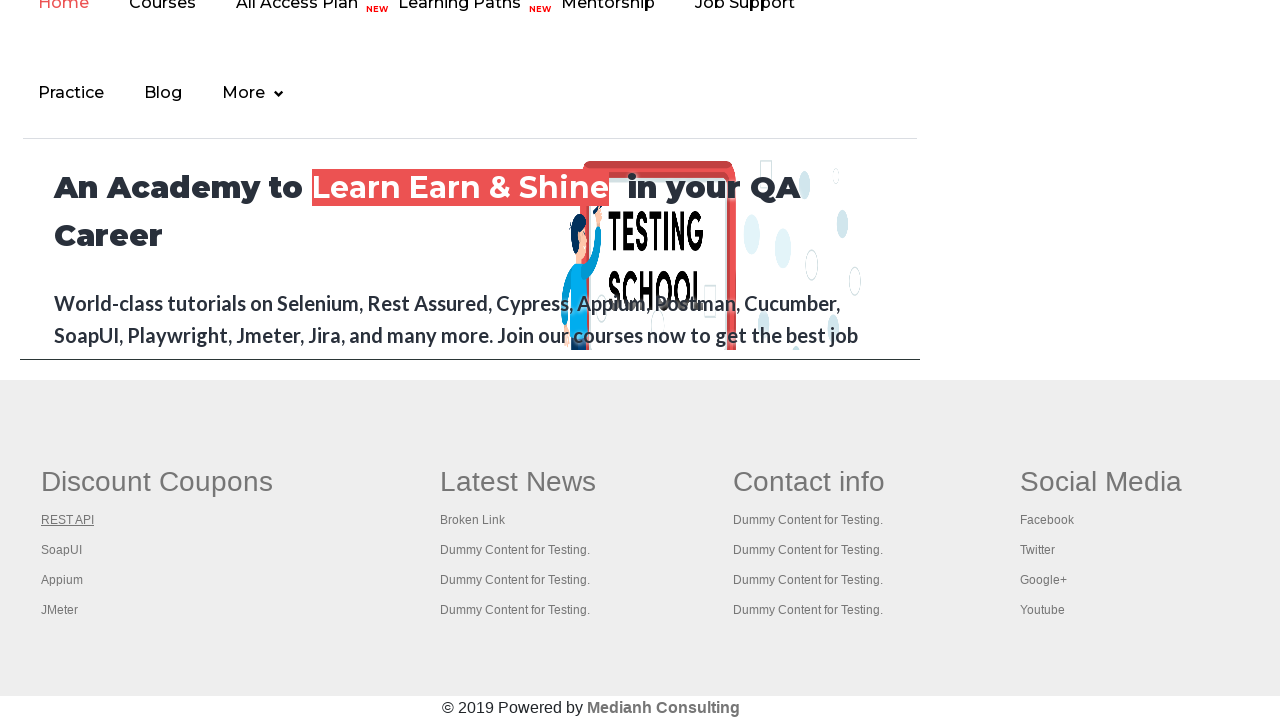

Selected link 2 from first column
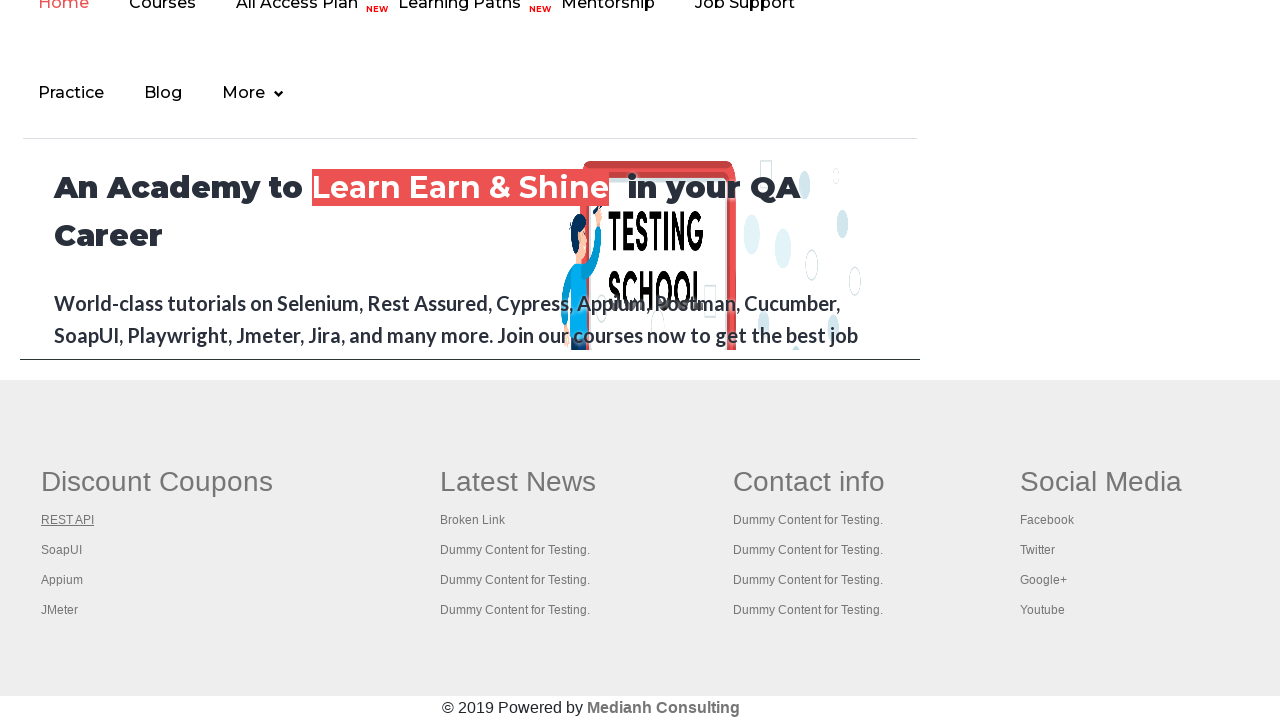

Opened link 2 in new tab using Ctrl+Click at (62, 550) on xpath=//table/tbody/tr/td[1]/ul >> a >> nth=2
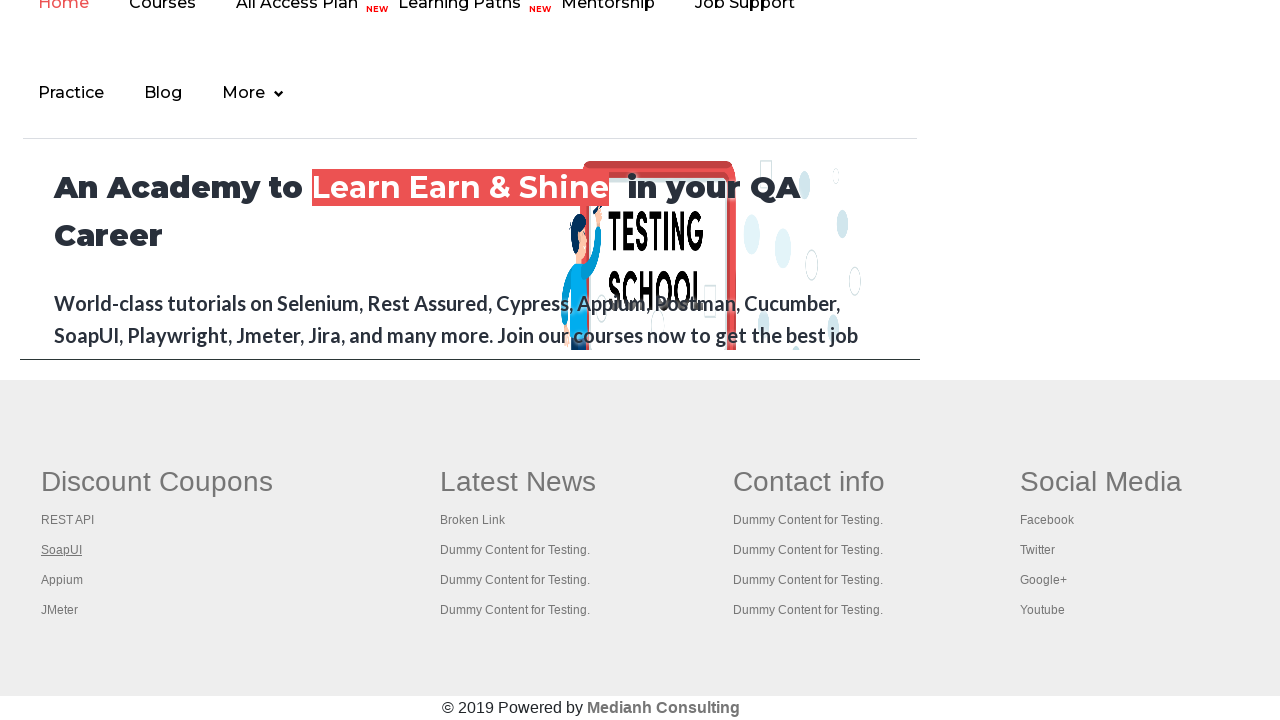

New tab loaded with title: The World’s Most Popular API Testing Tool | SoapUI
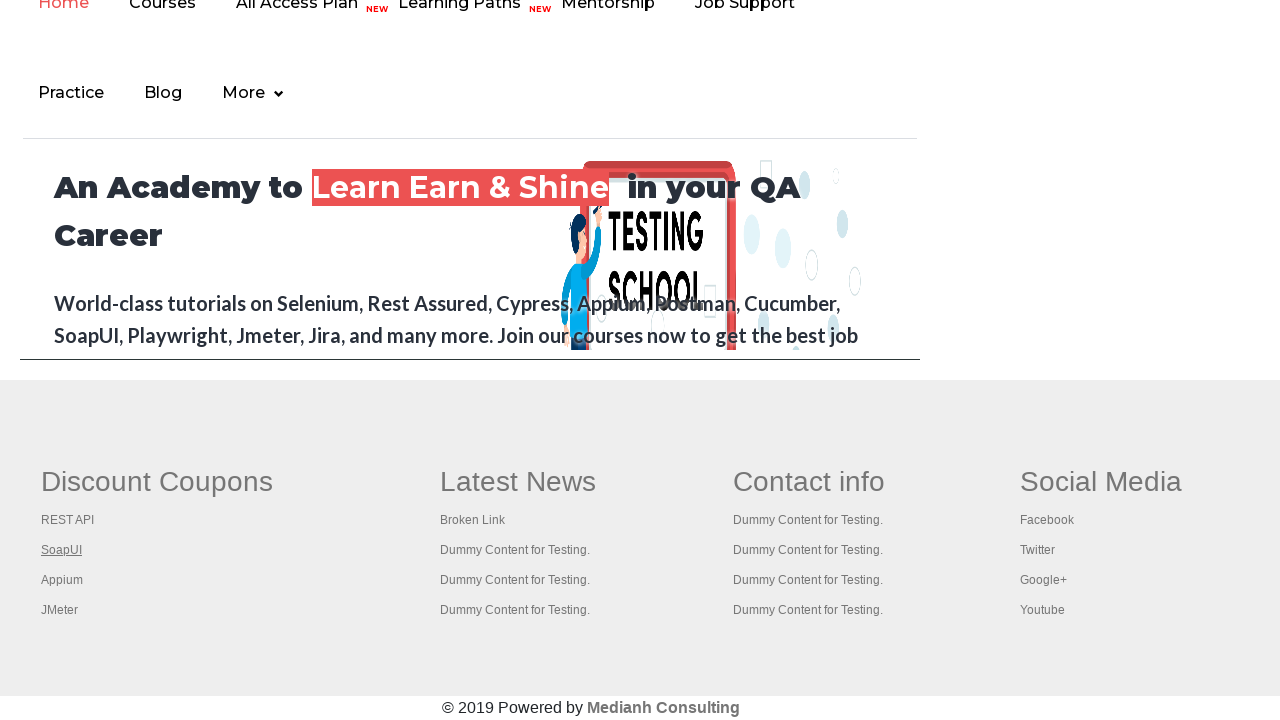

Closed new tab for link 2
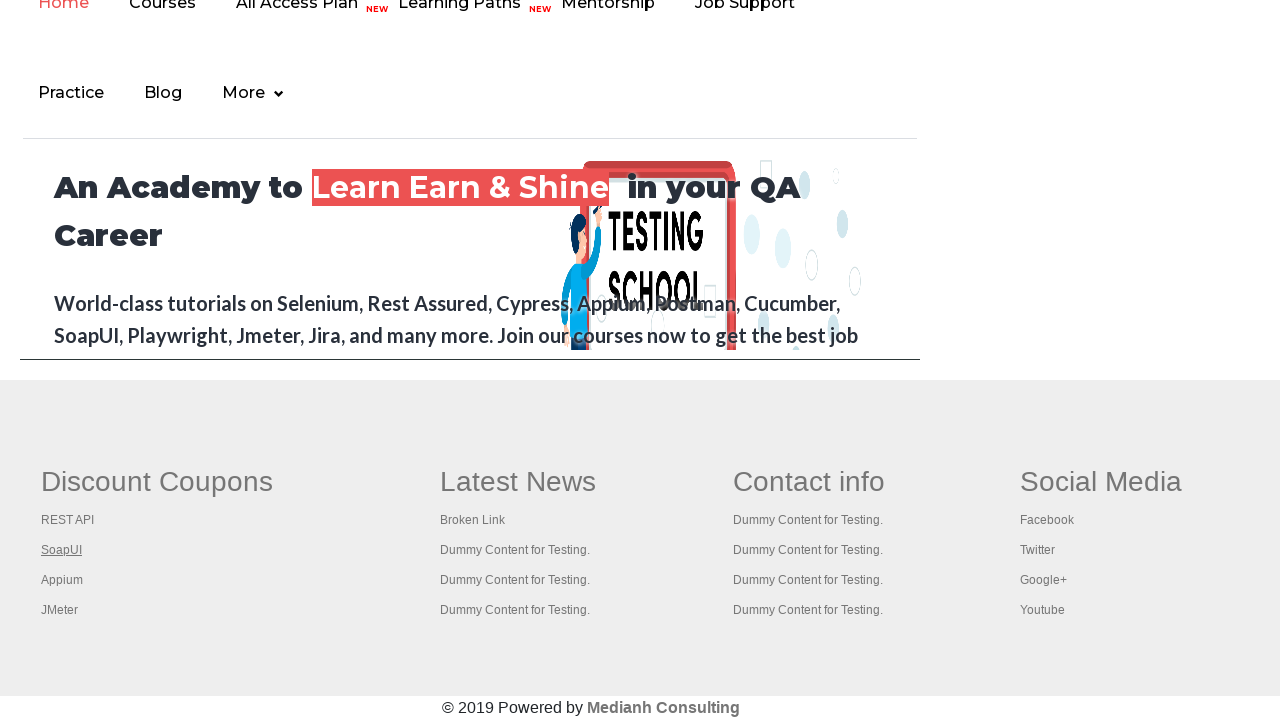

Selected link 3 from first column
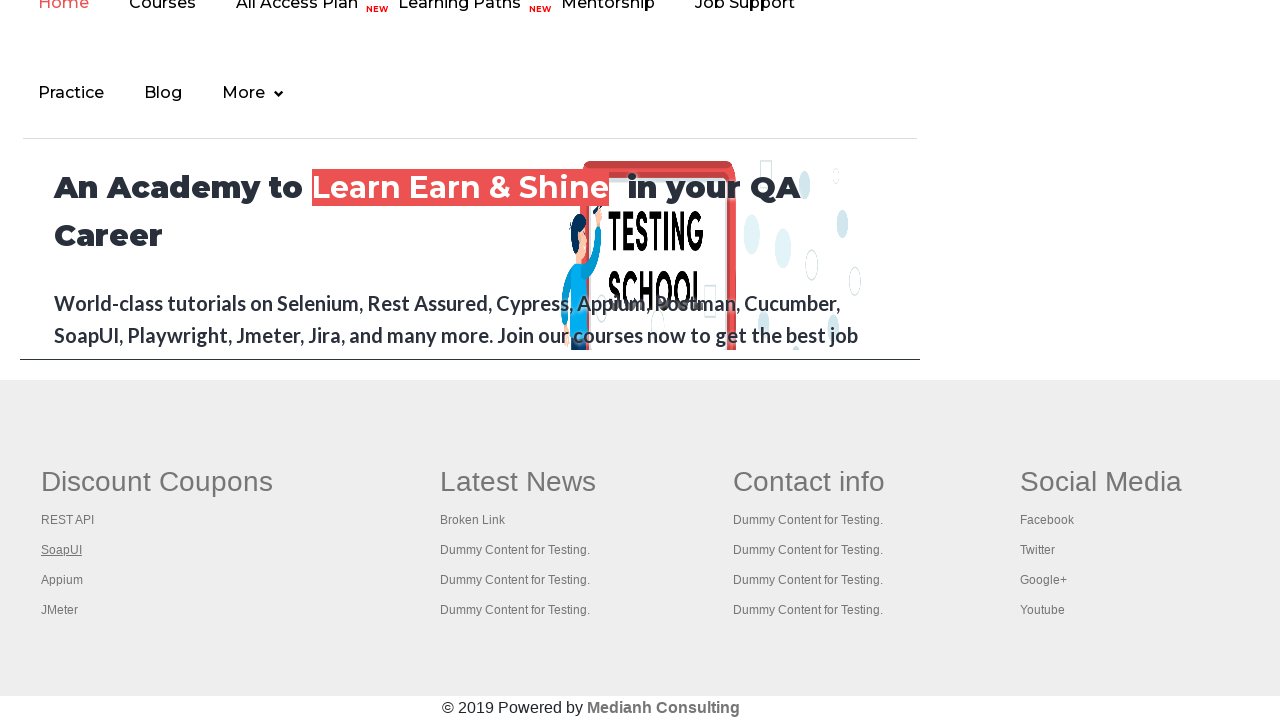

Opened link 3 in new tab using Ctrl+Click at (62, 580) on xpath=//table/tbody/tr/td[1]/ul >> a >> nth=3
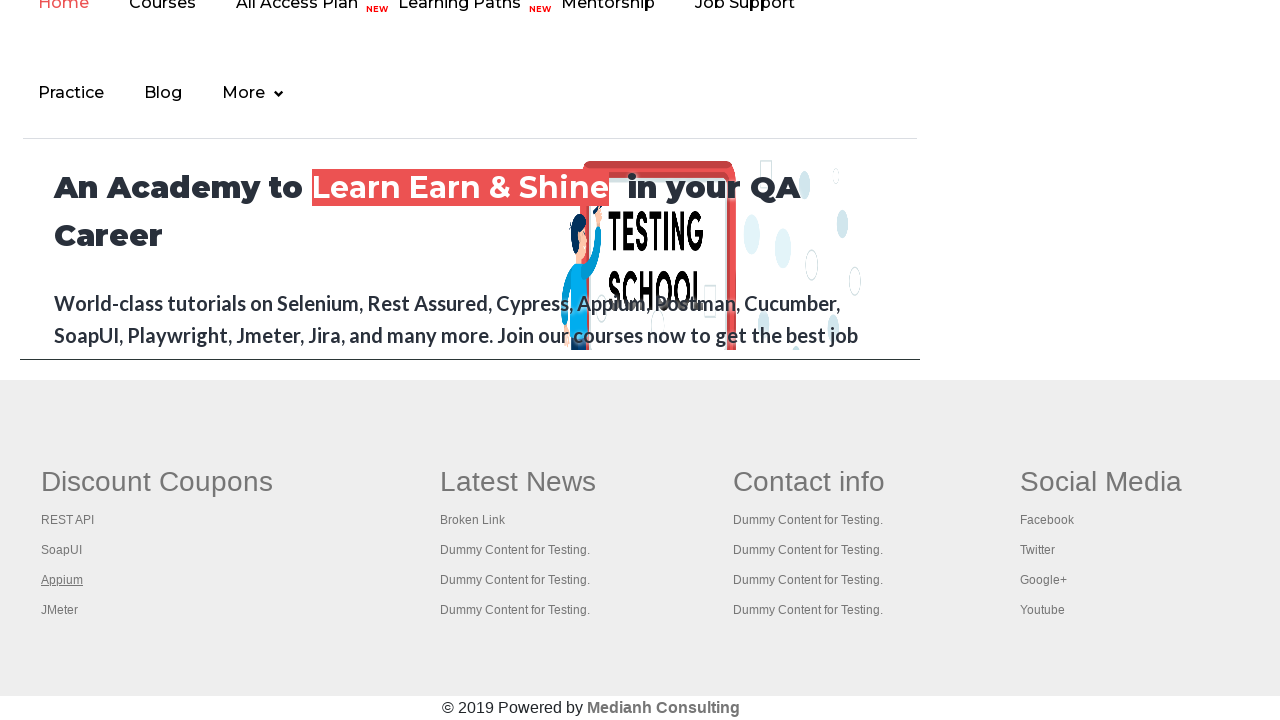

New tab loaded with title: 
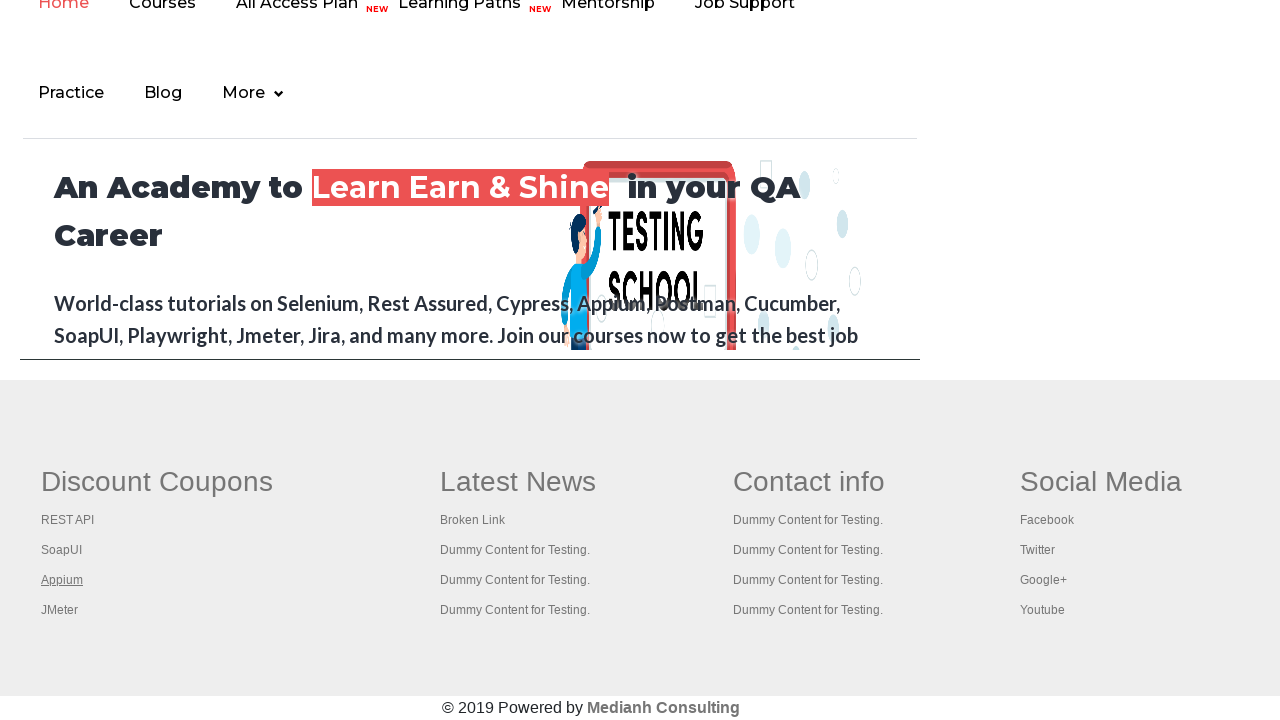

Closed new tab for link 3
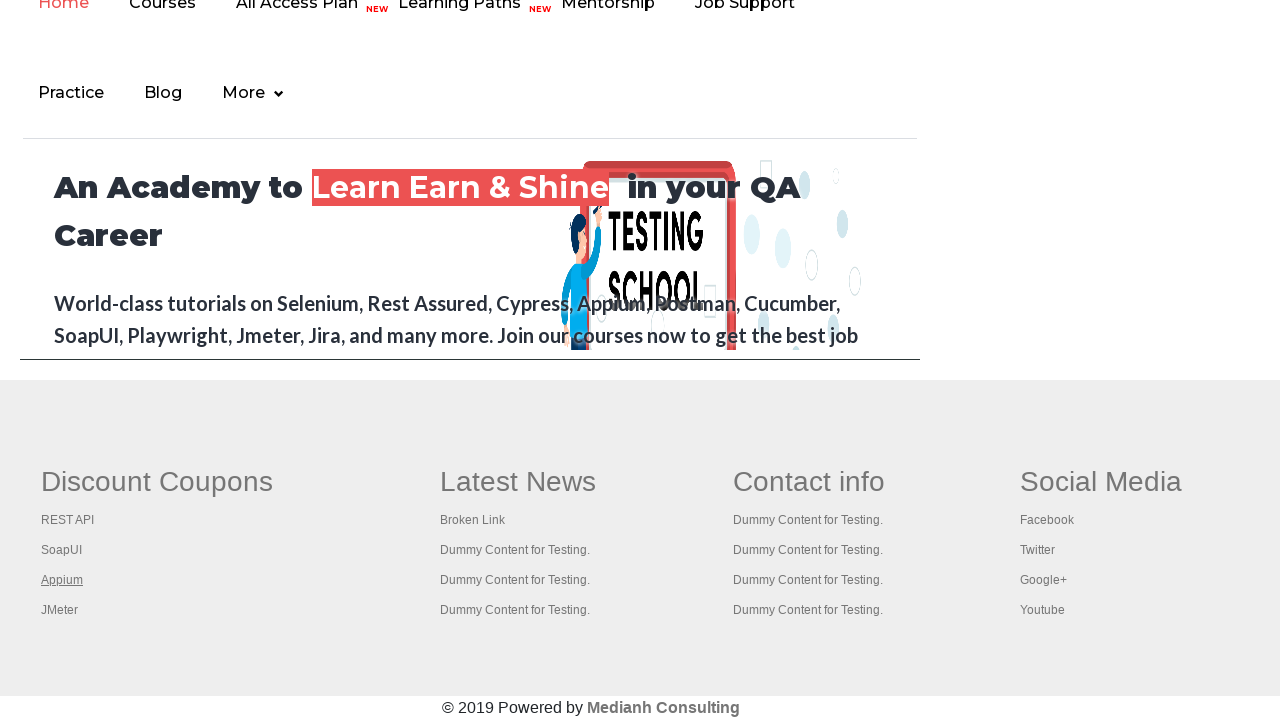

Selected link 4 from first column
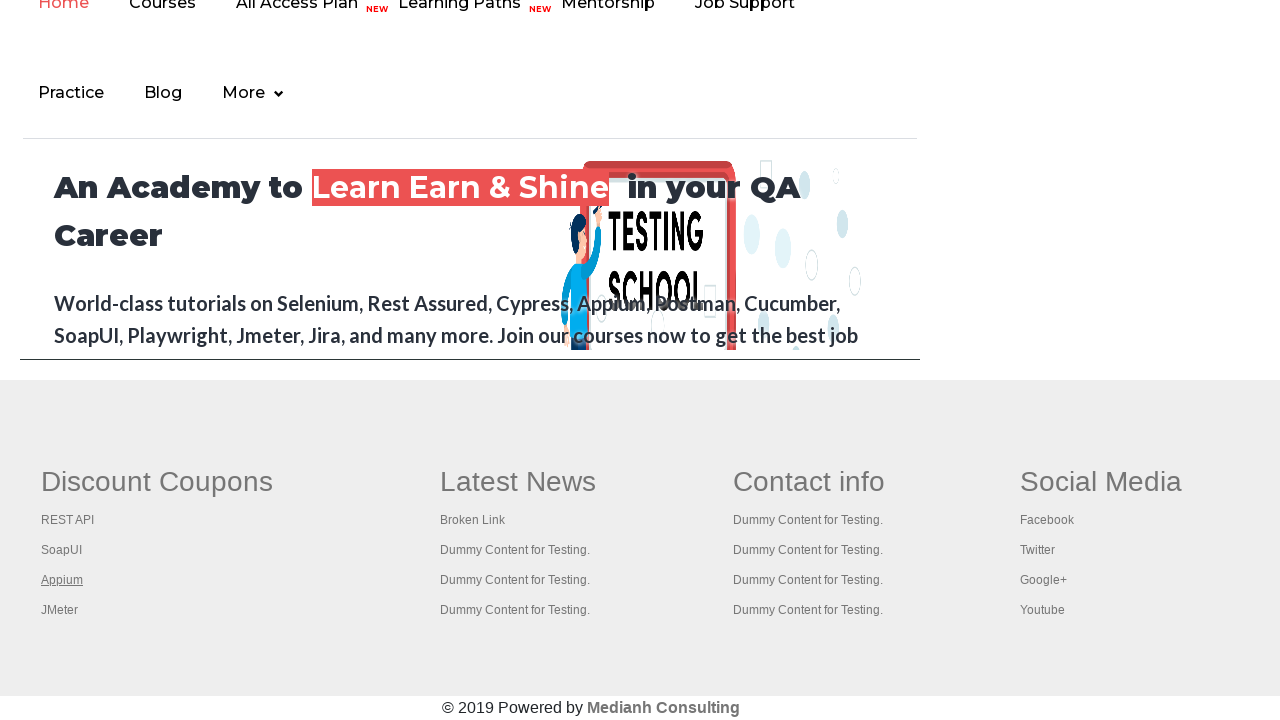

Opened link 4 in new tab using Ctrl+Click at (60, 610) on xpath=//table/tbody/tr/td[1]/ul >> a >> nth=4
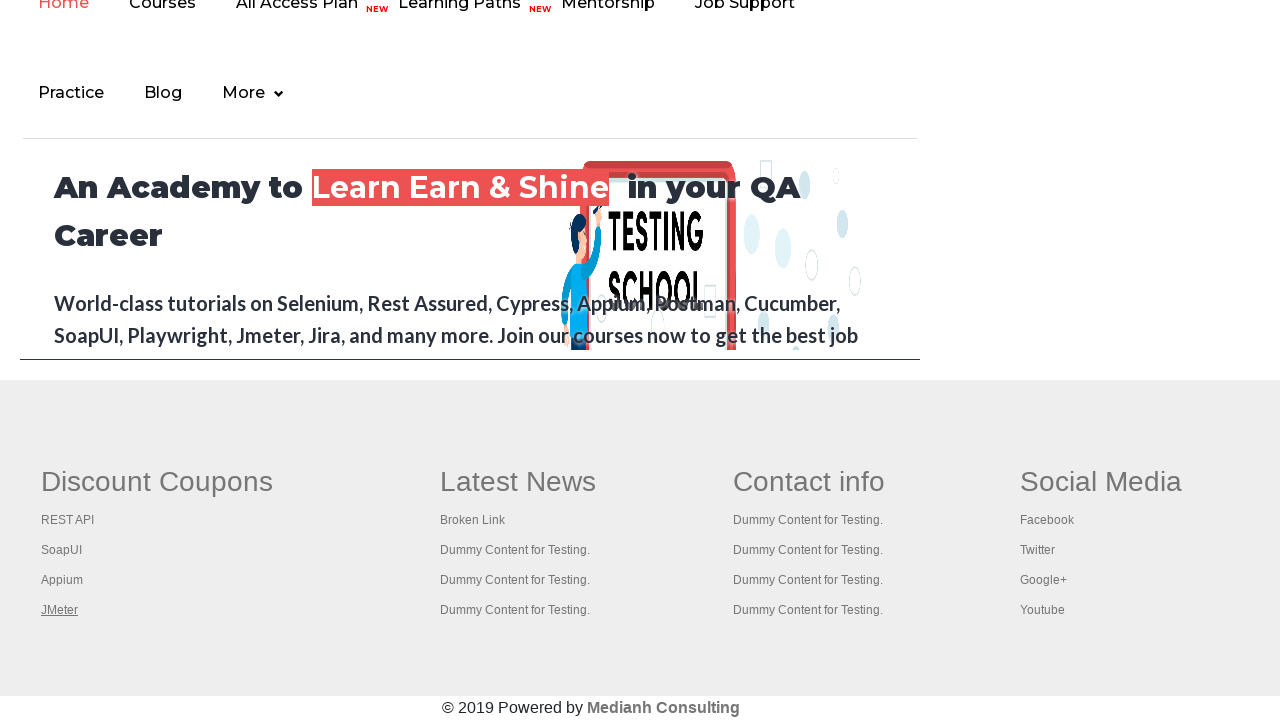

New tab loaded with title: Apache JMeter - Apache JMeter™
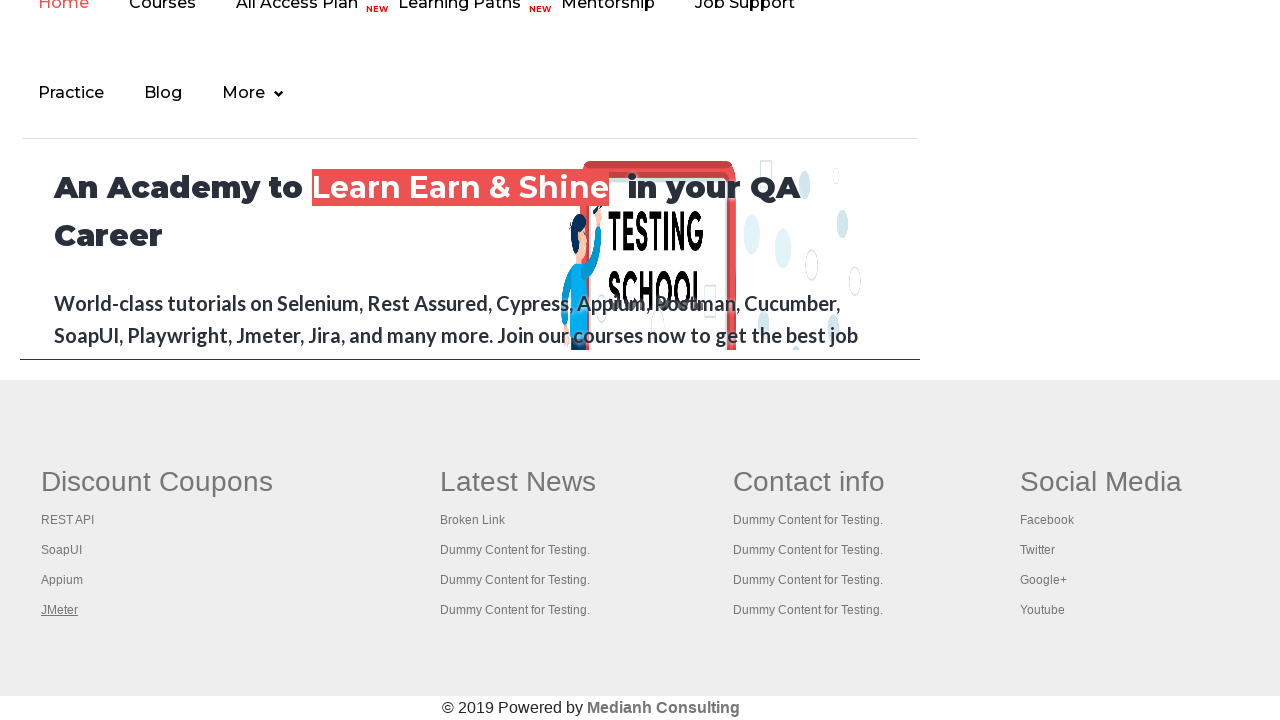

Closed new tab for link 4
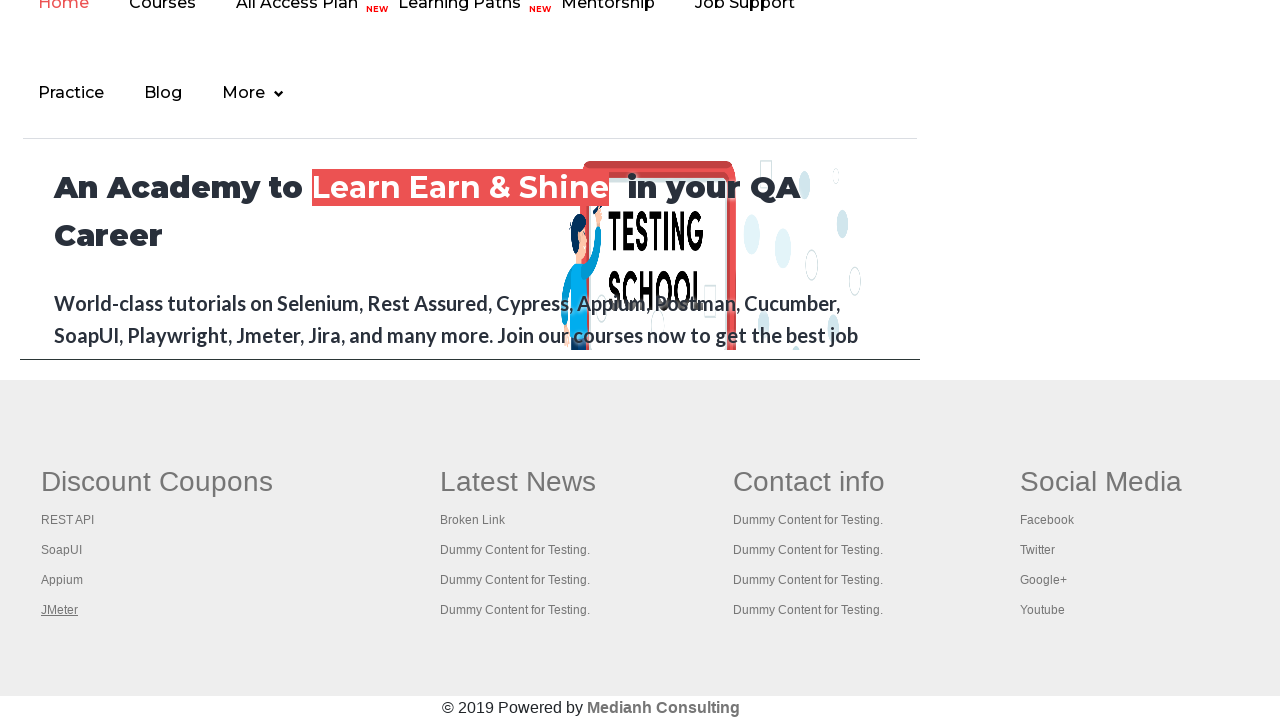

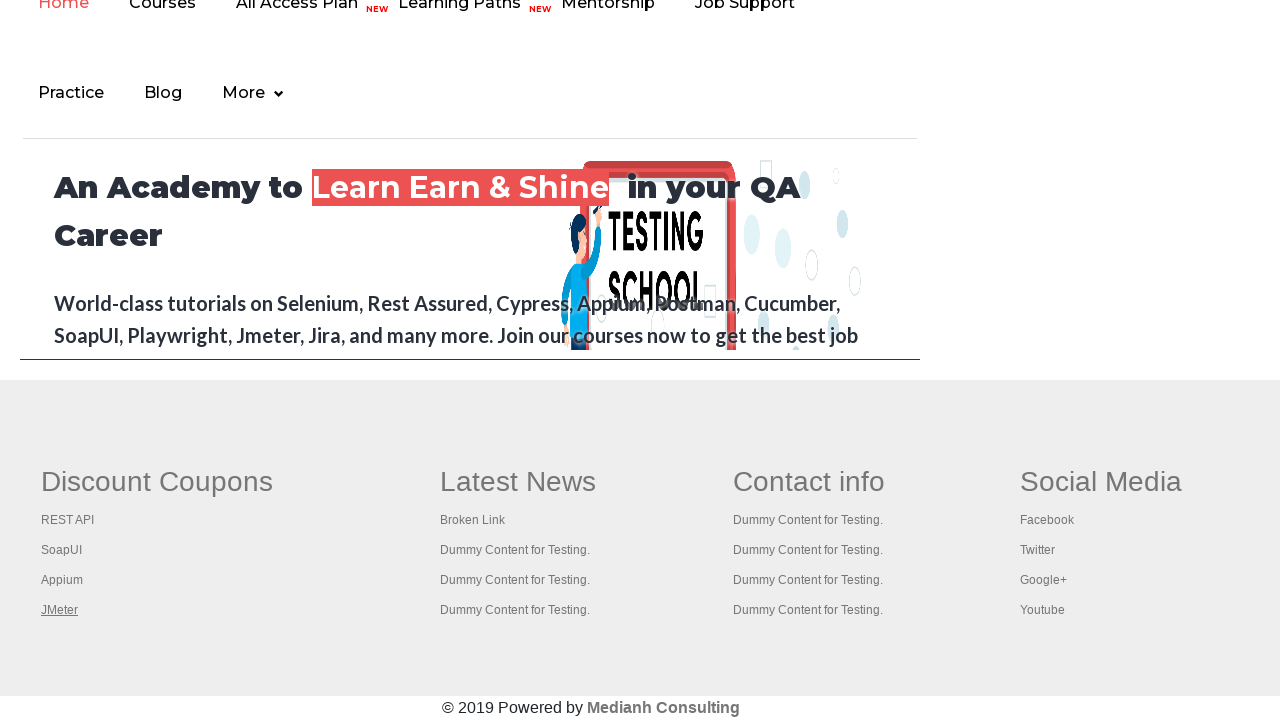